Tests file download functionality by navigating to a download page and clicking on file links to initiate downloads

Starting URL: http://the-internet.herokuapp.com/download

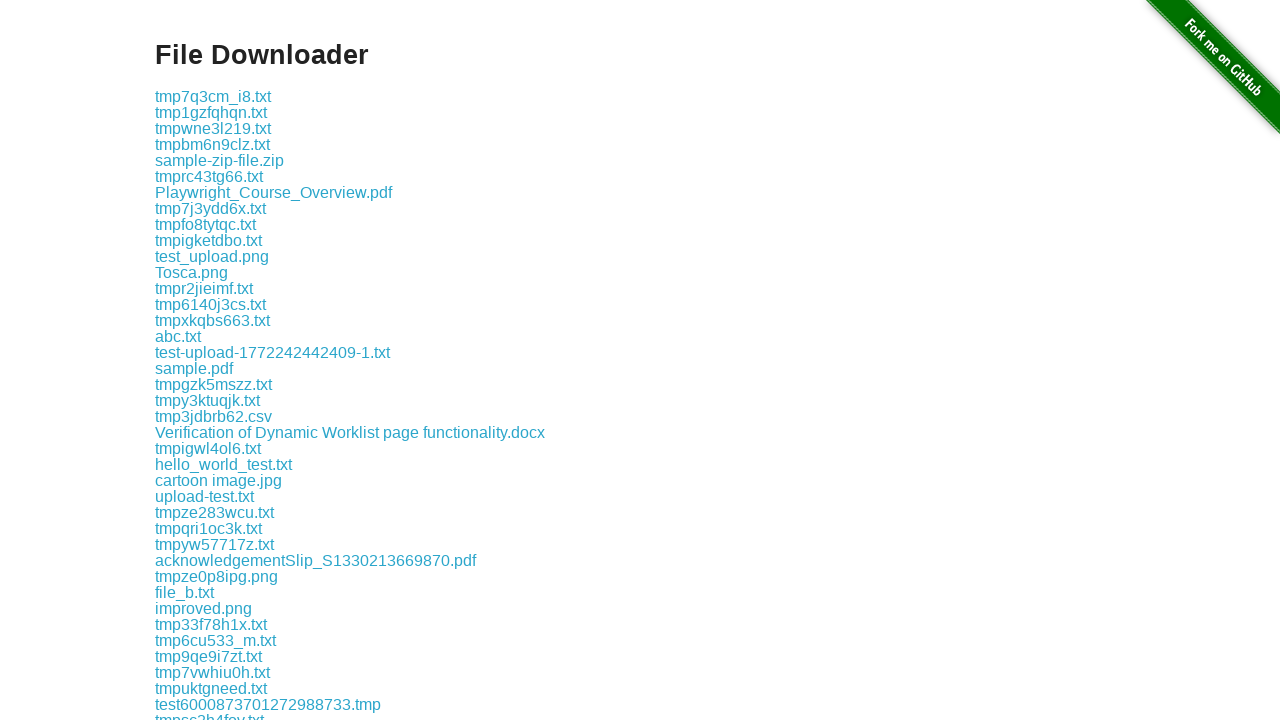

Clicked on 'some-file.txt' download link at (198, 360) on a:has-text('some-file.txt')
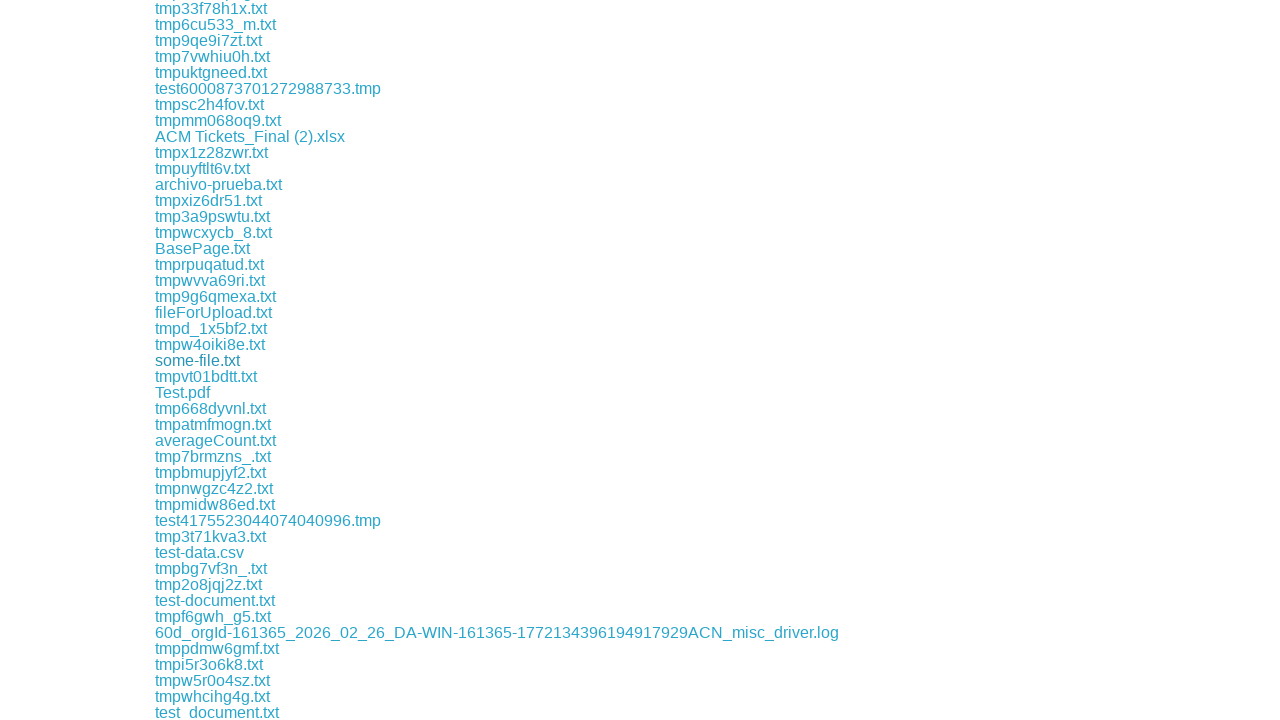

Clicked on first download link in example section at (213, 96) on .example a
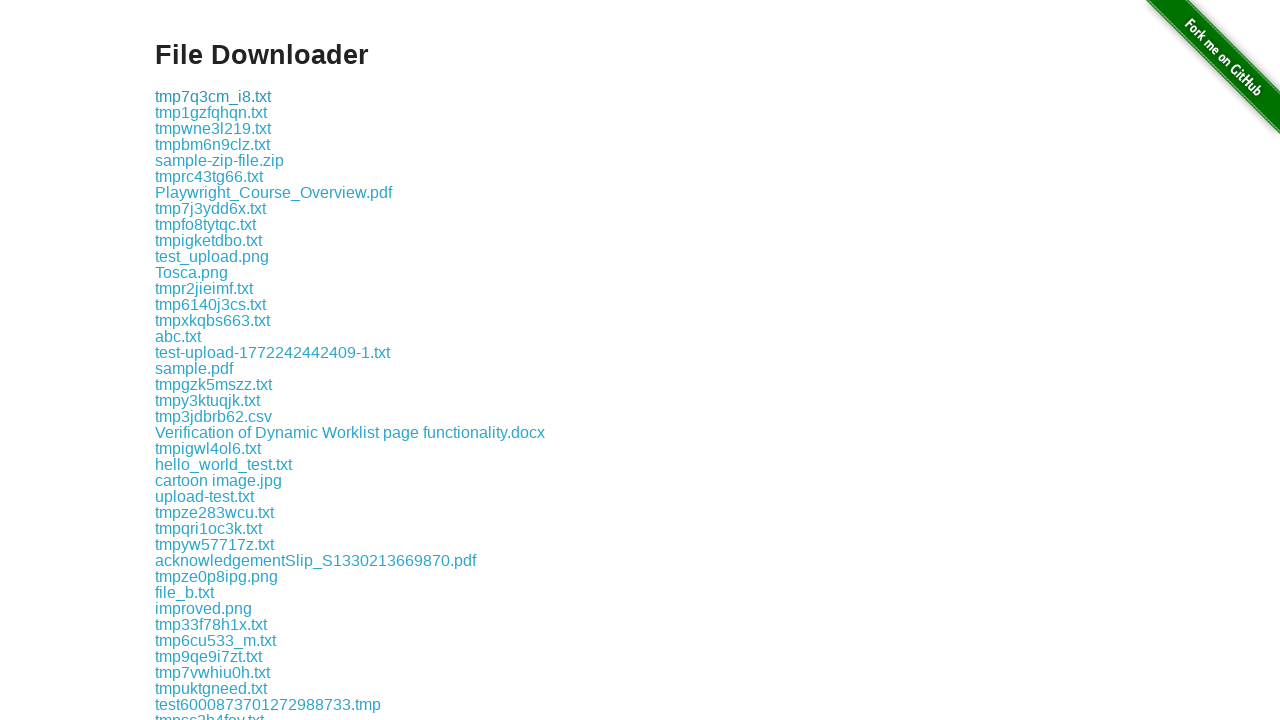

Waited 2 seconds for download to complete
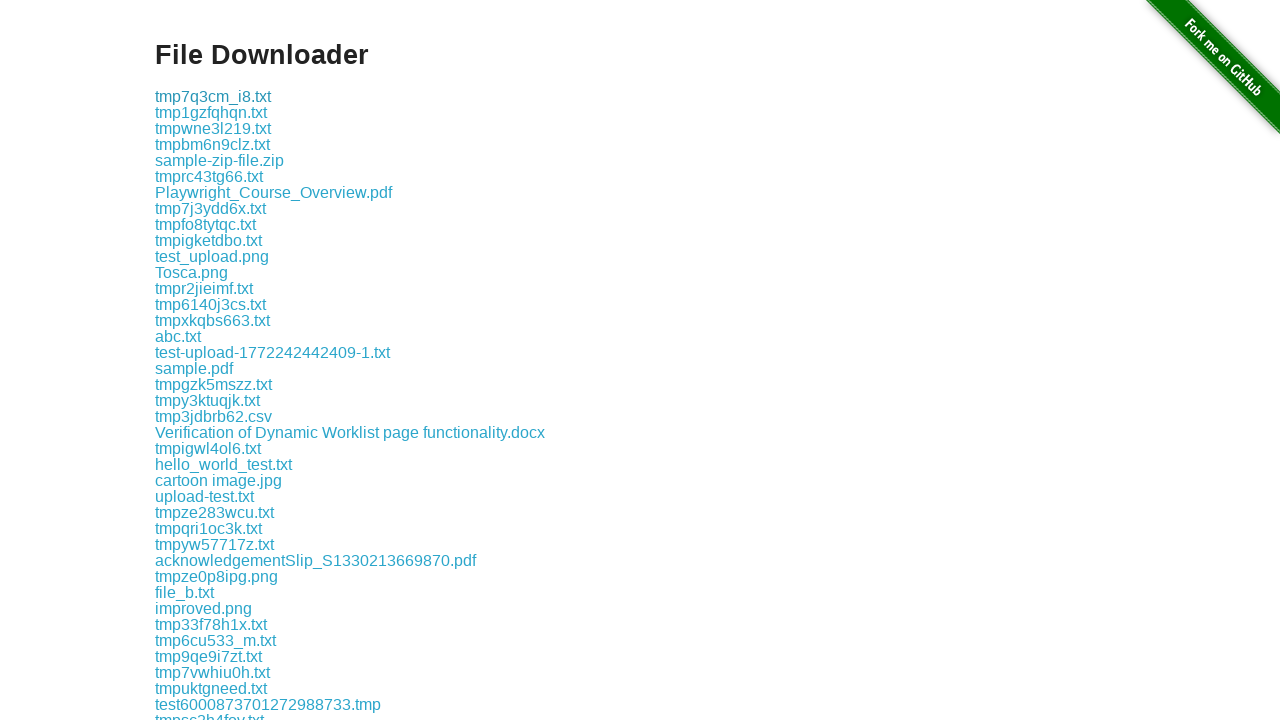

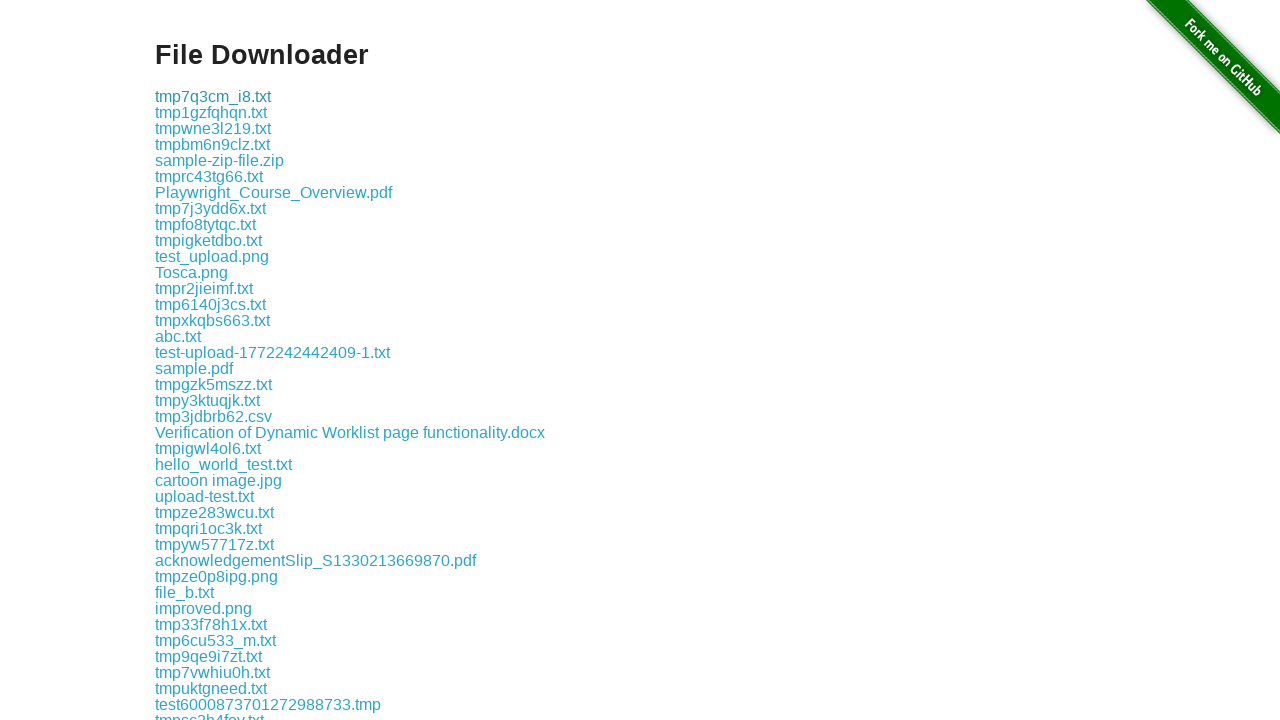